Tests the date picker component on shadcn UI documentation by clicking on the date picker button to open the calendar

Starting URL: https://ui.shadcn.com/docs/components/date-picker

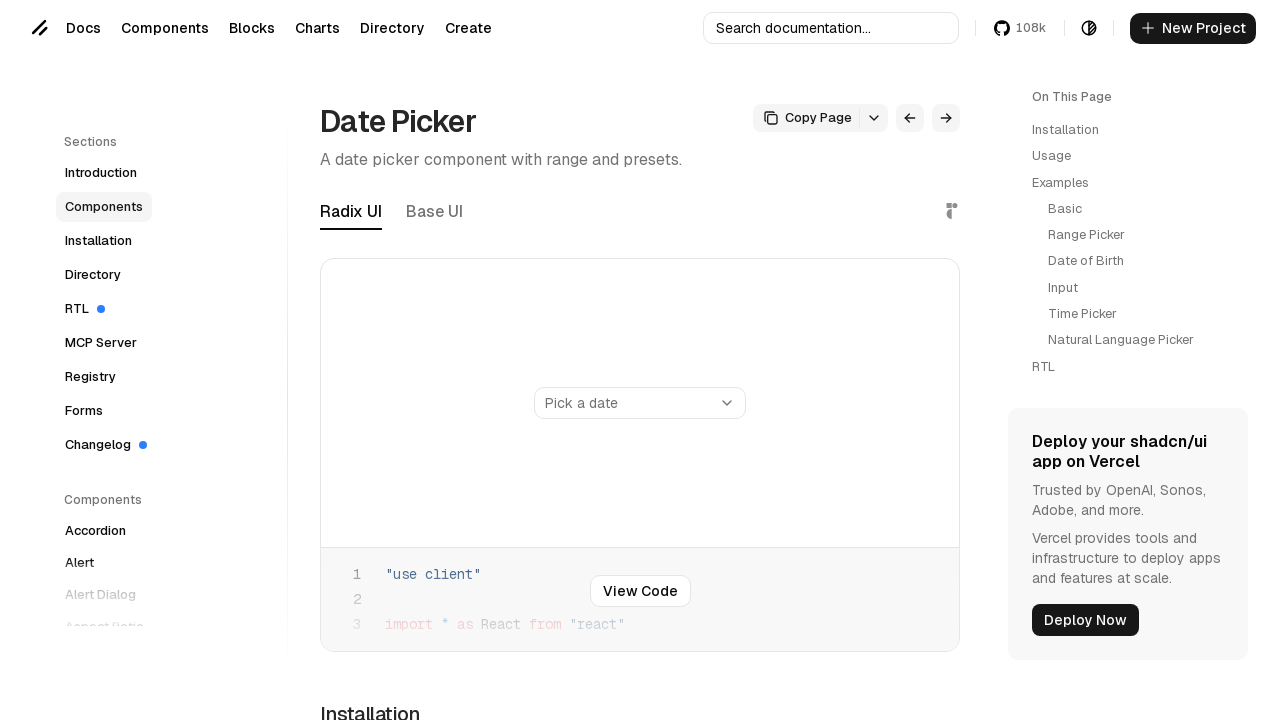

Waited for date picker button to become visible
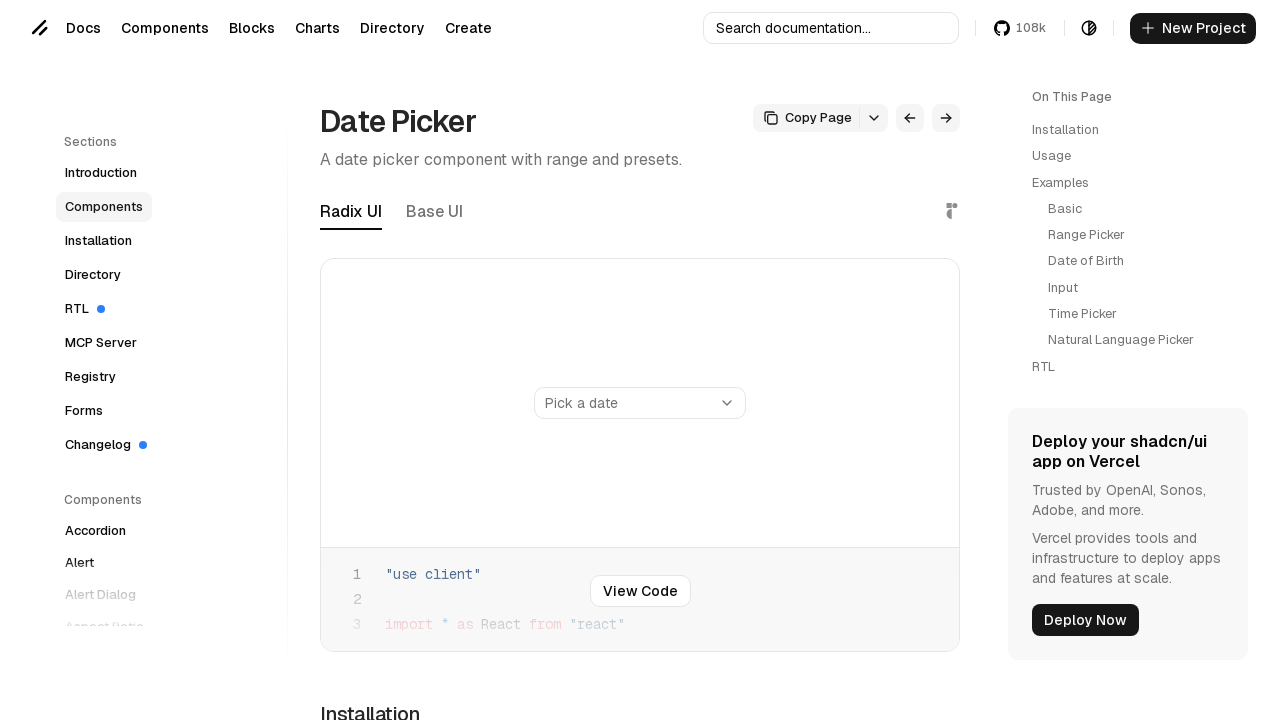

Clicked the date picker button to open calendar at (640, 361) on (//button[@id='date'])[1]
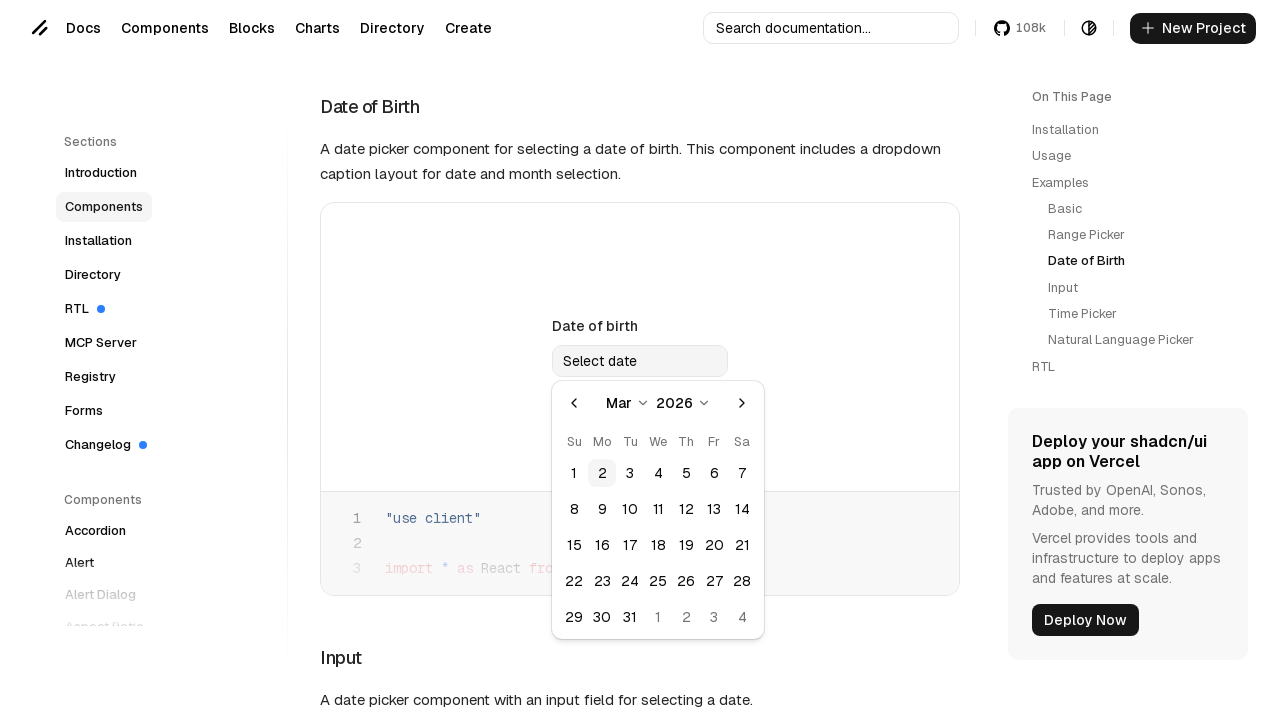

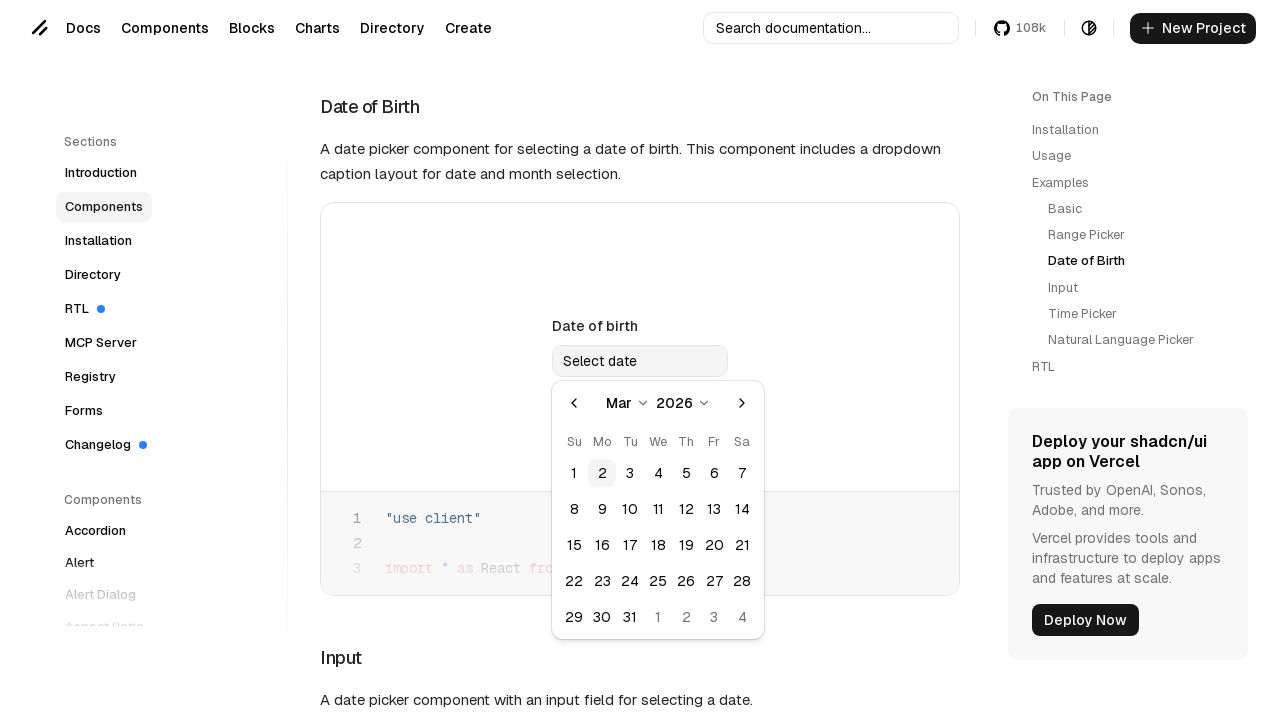